Tests table sorting functionality by selecting 20 items per page, clicking the vegetable name column header to sort, and verifying the table contents are sorted alphabetically.

Starting URL: https://rahulshettyacademy.com/seleniumPractise/#/offers

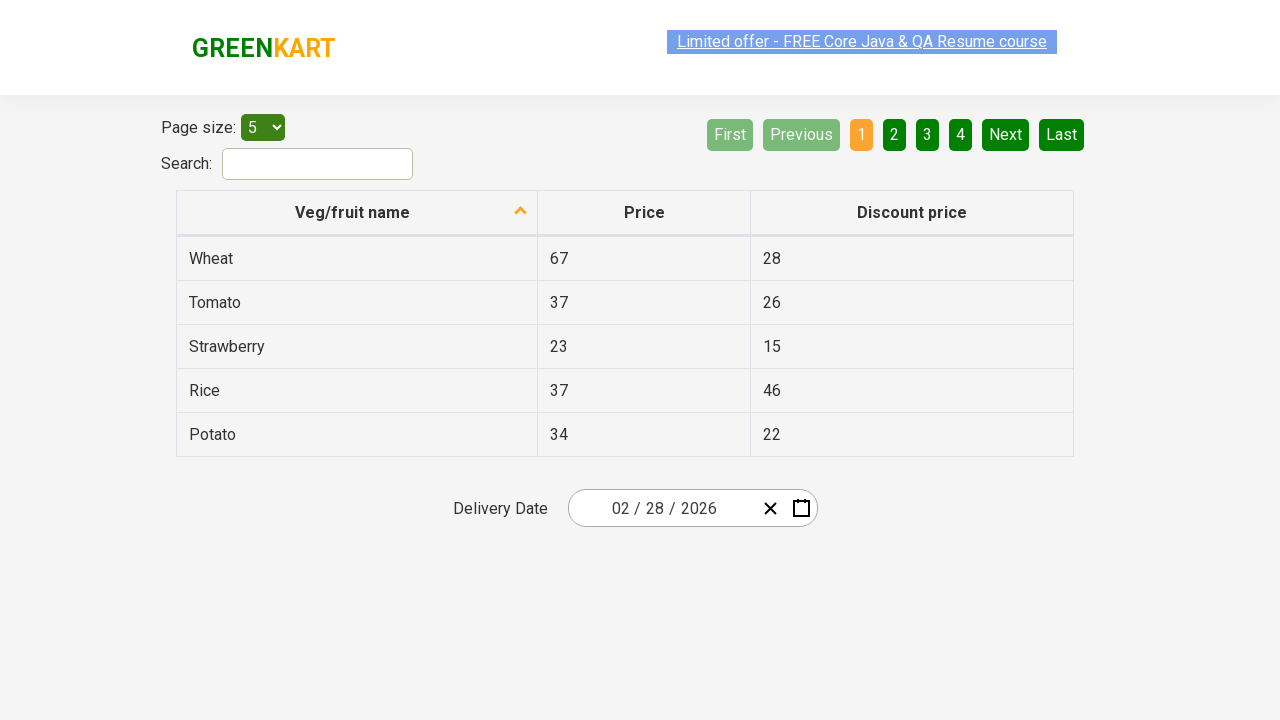

Selected 20 items per page from dropdown on #page-menu
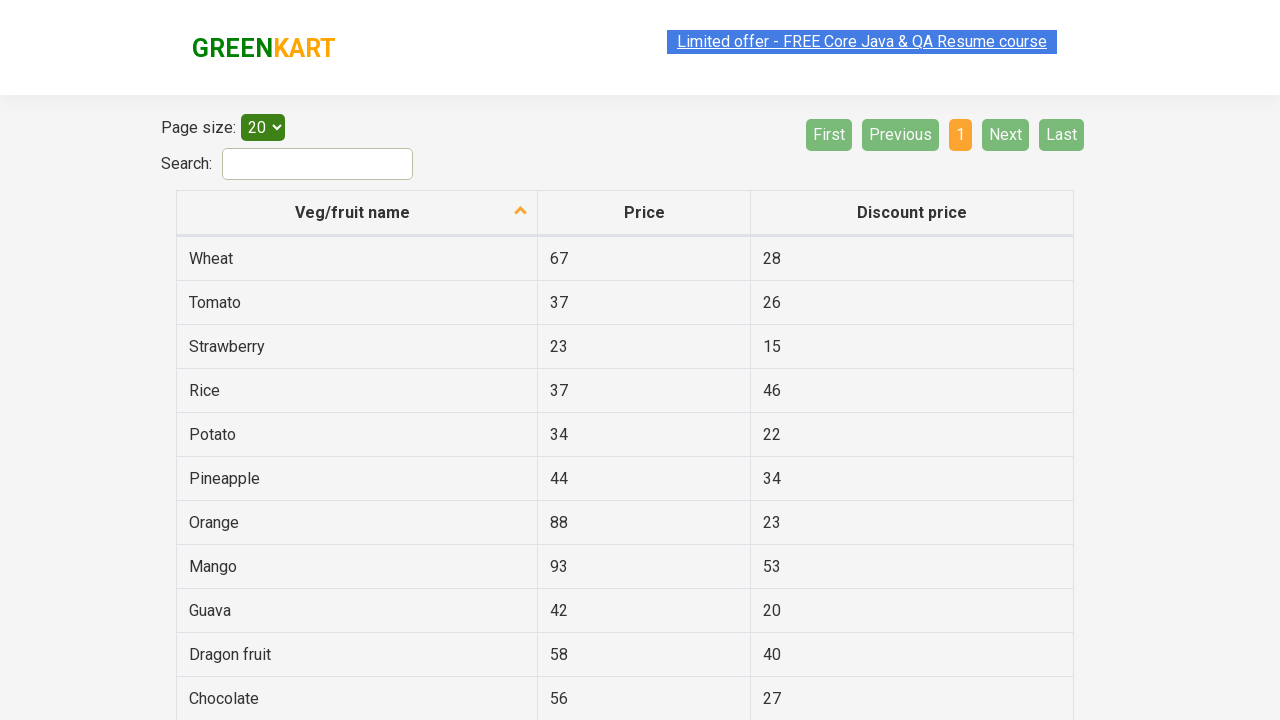

Table loaded with vegetable name column
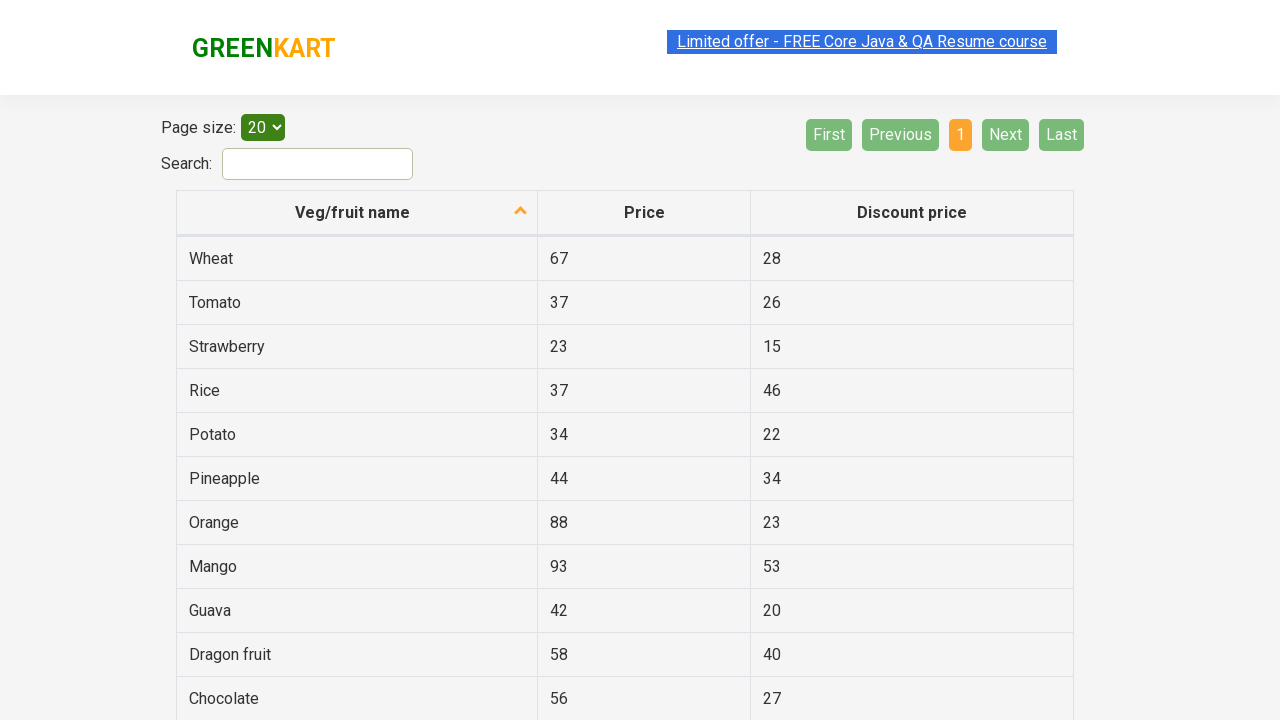

Retrieved initial vegetable names from table
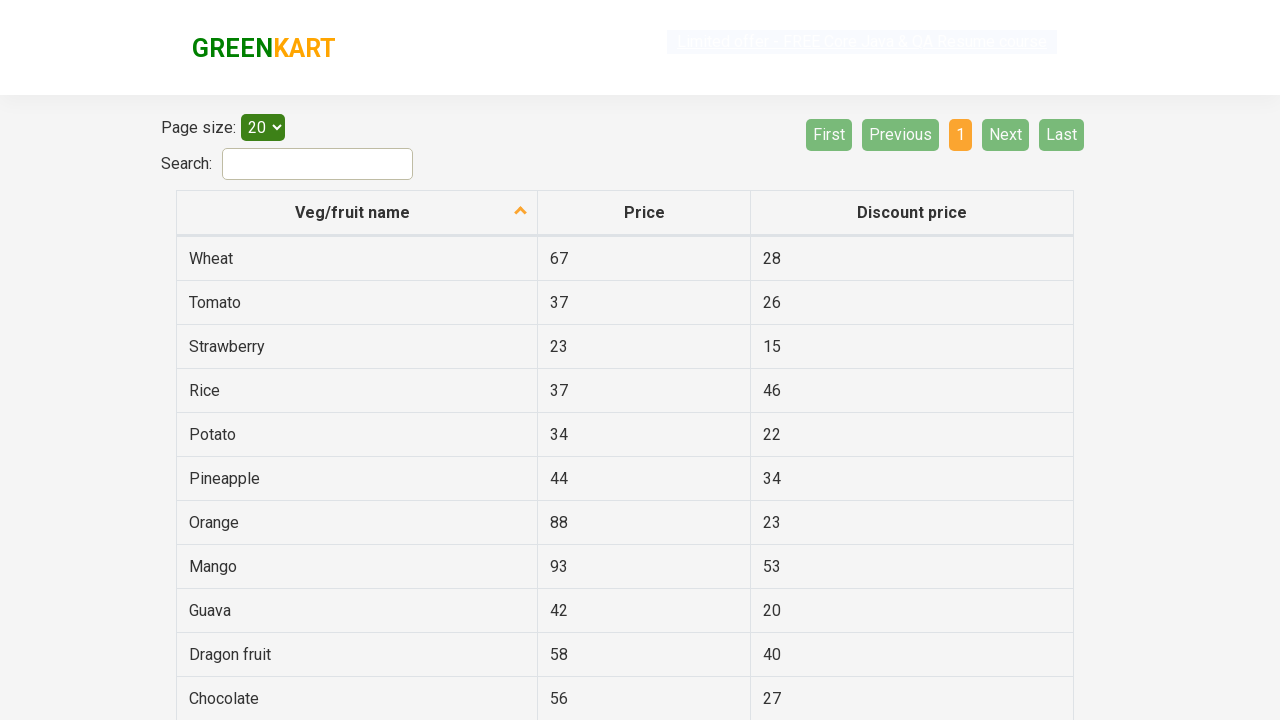

Generated alphabetically sorted list of vegetable names
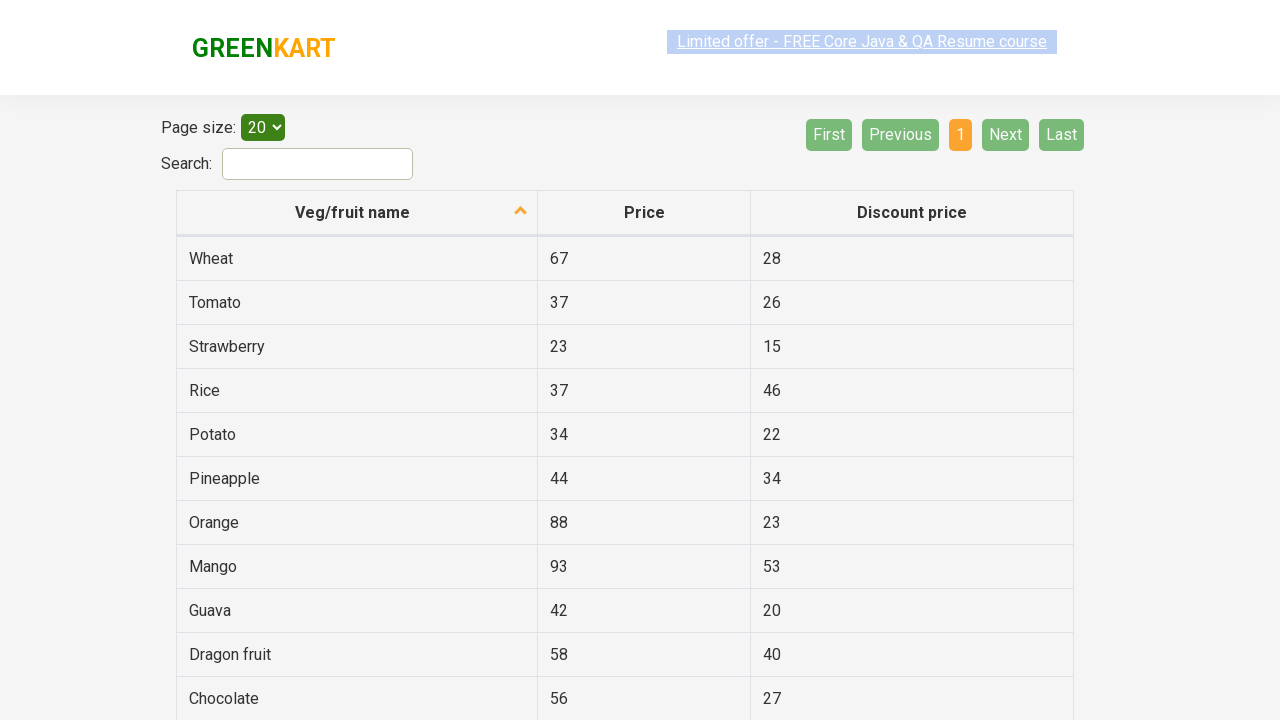

Clicked vegetable name column header to sort table at (357, 213) on th[aria-label*='Veg/fruit name']
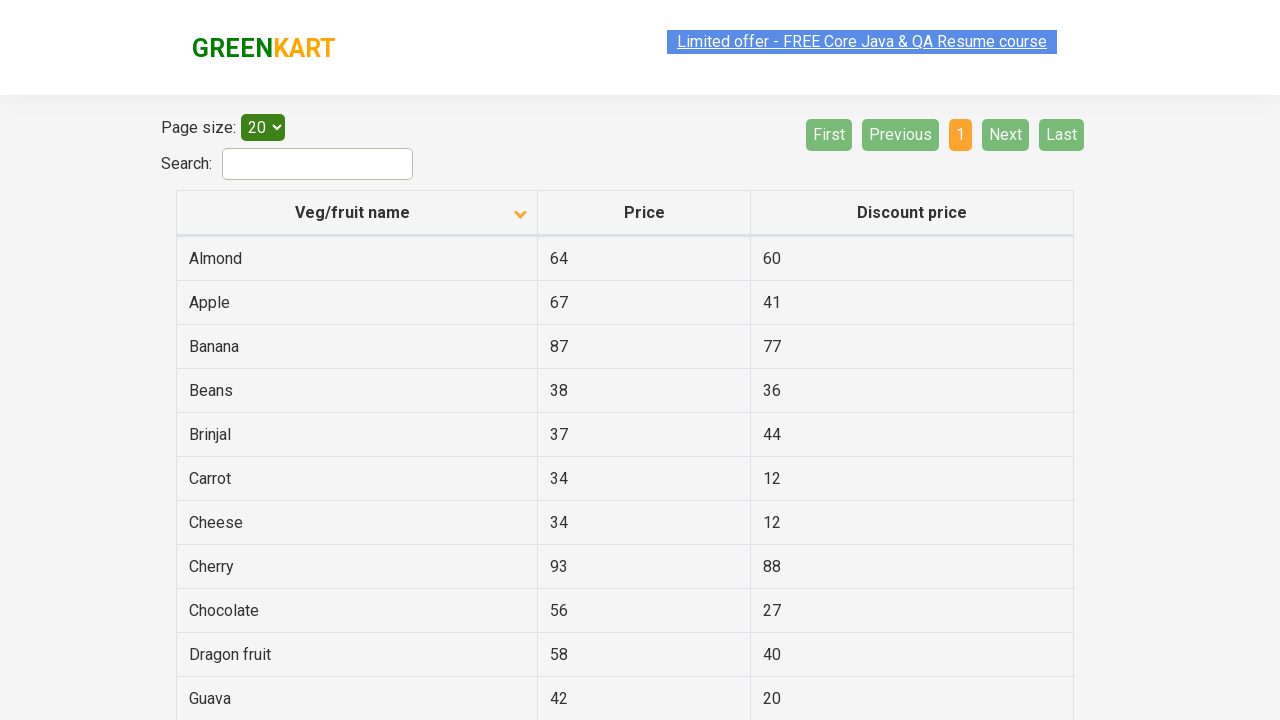

Waited for table to re-render after sorting
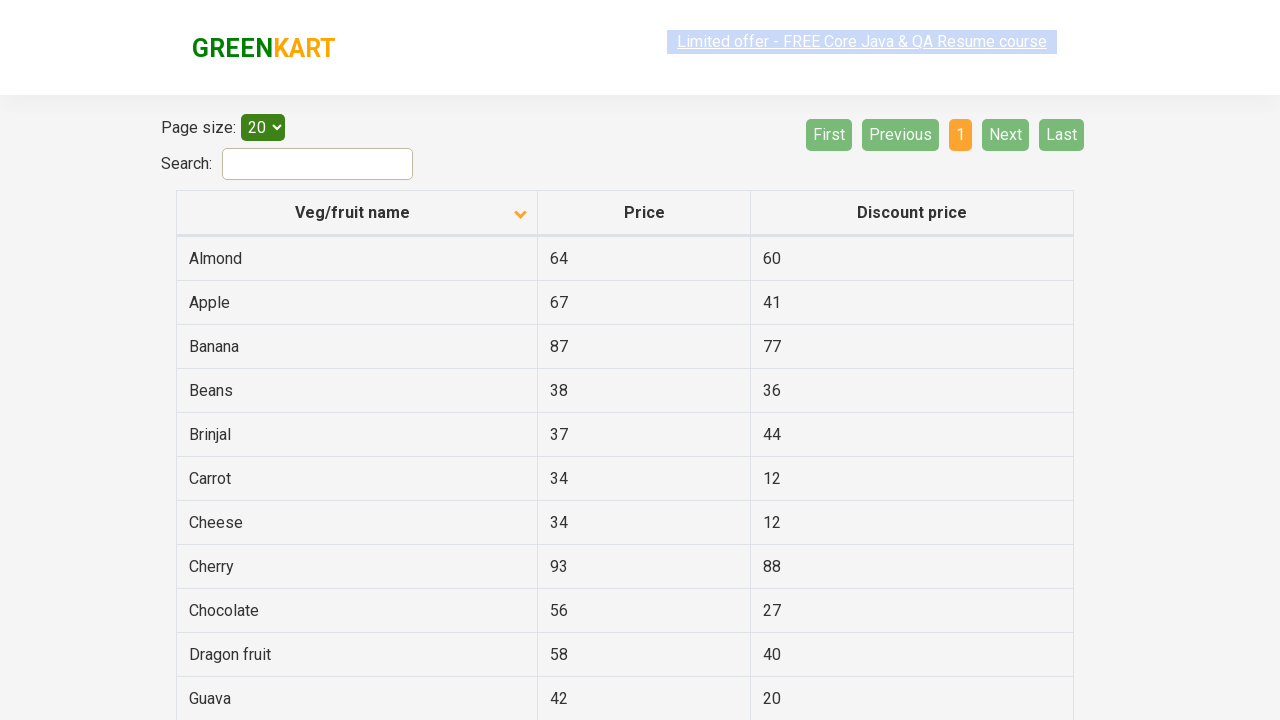

Retrieved vegetable names from sorted table
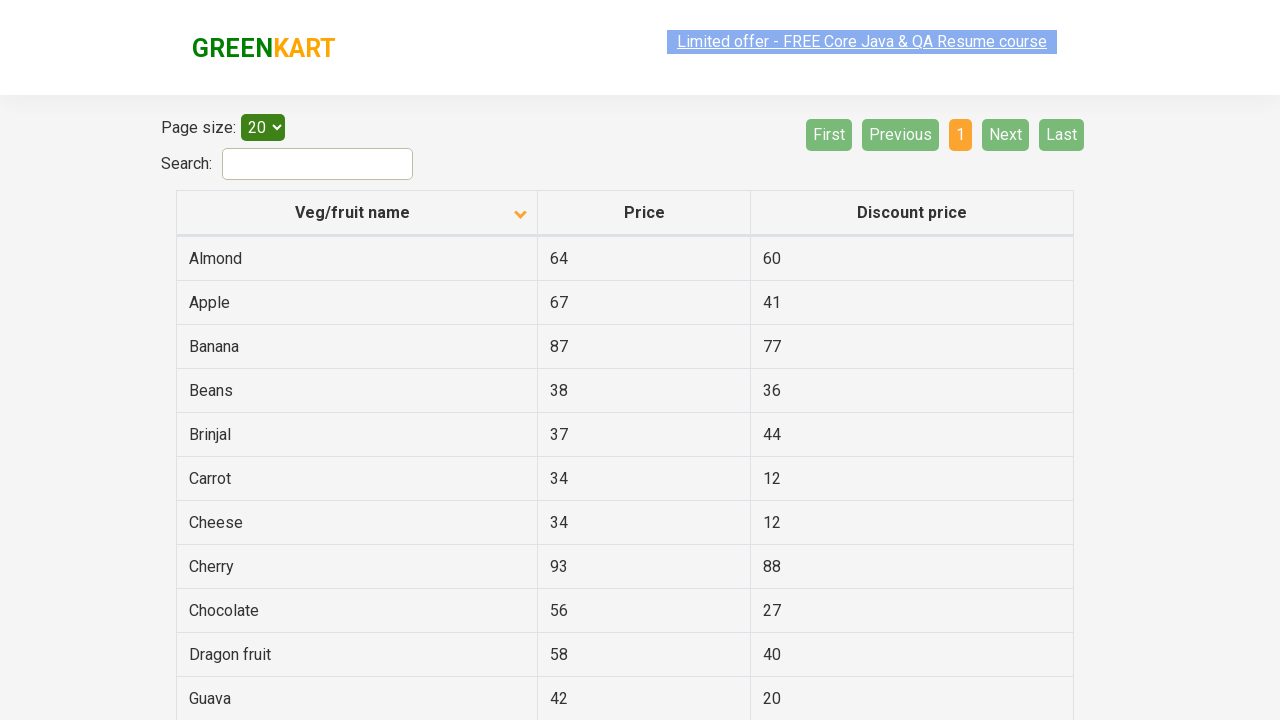

Verified table contents are sorted alphabetically
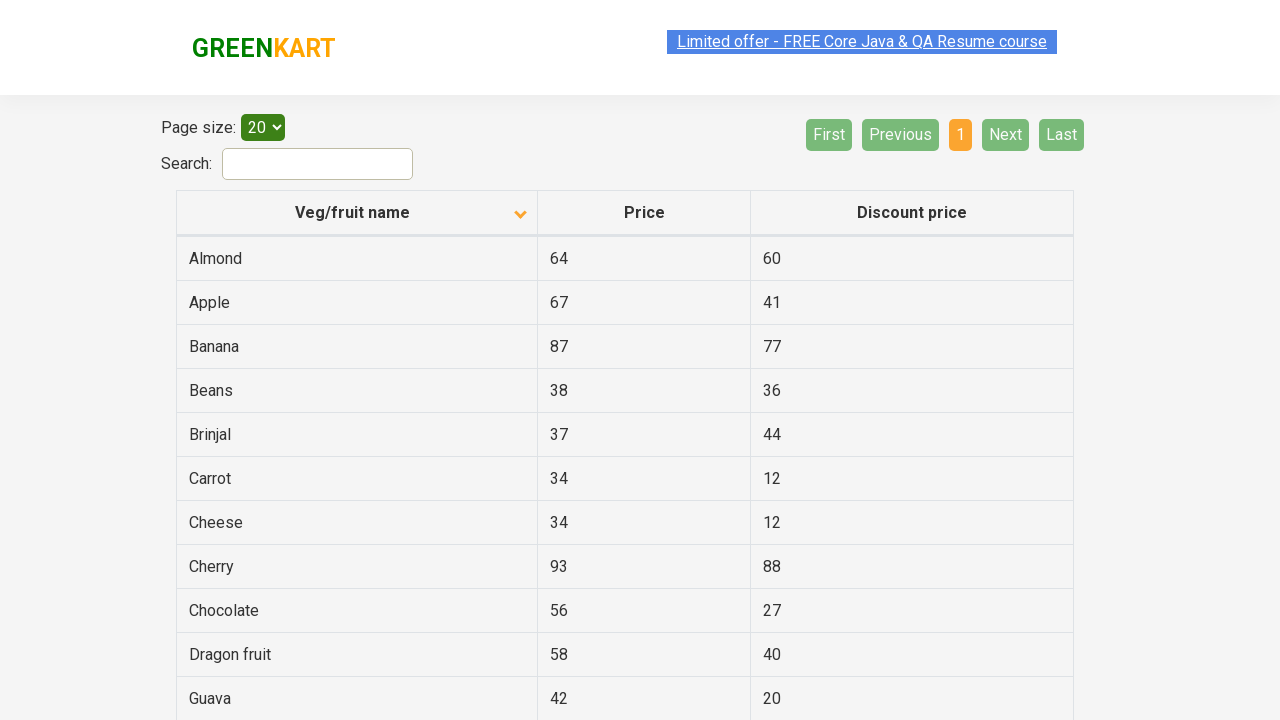

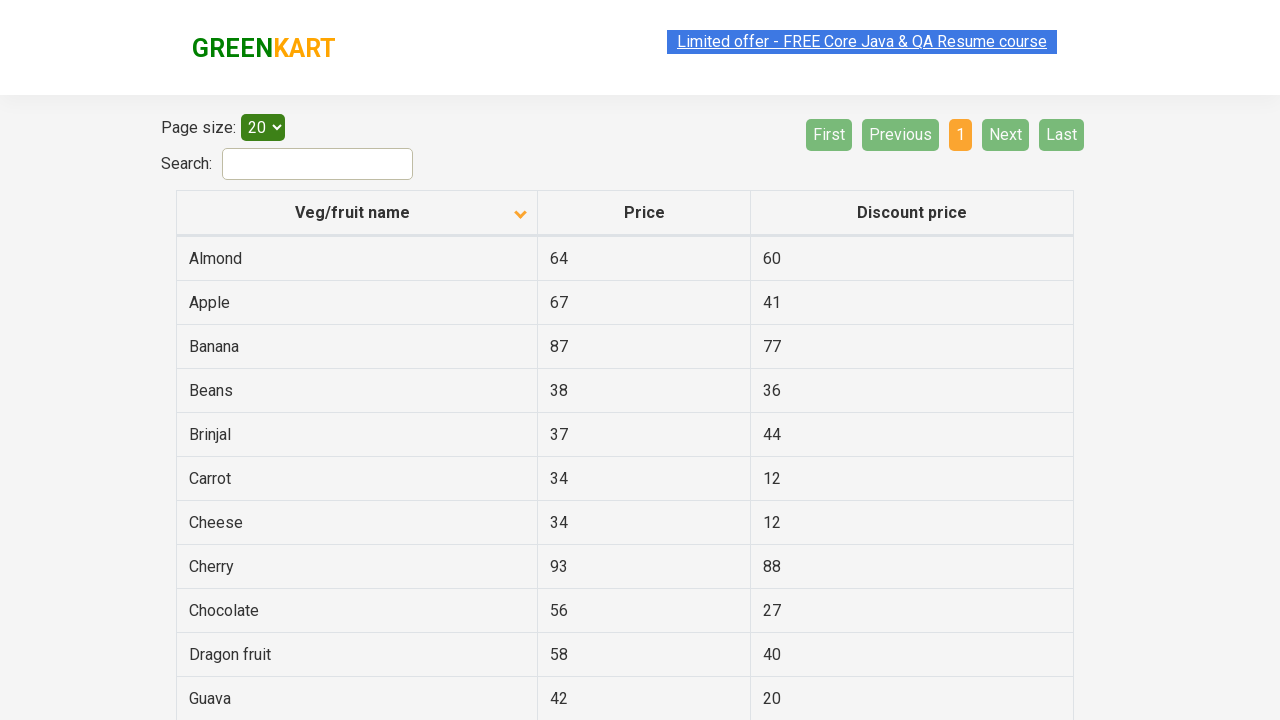